Navigates to the cPanel registration page and verifies the page loads by checking the title is accessible.

Starting URL: https://store.cpanel.net/login/register

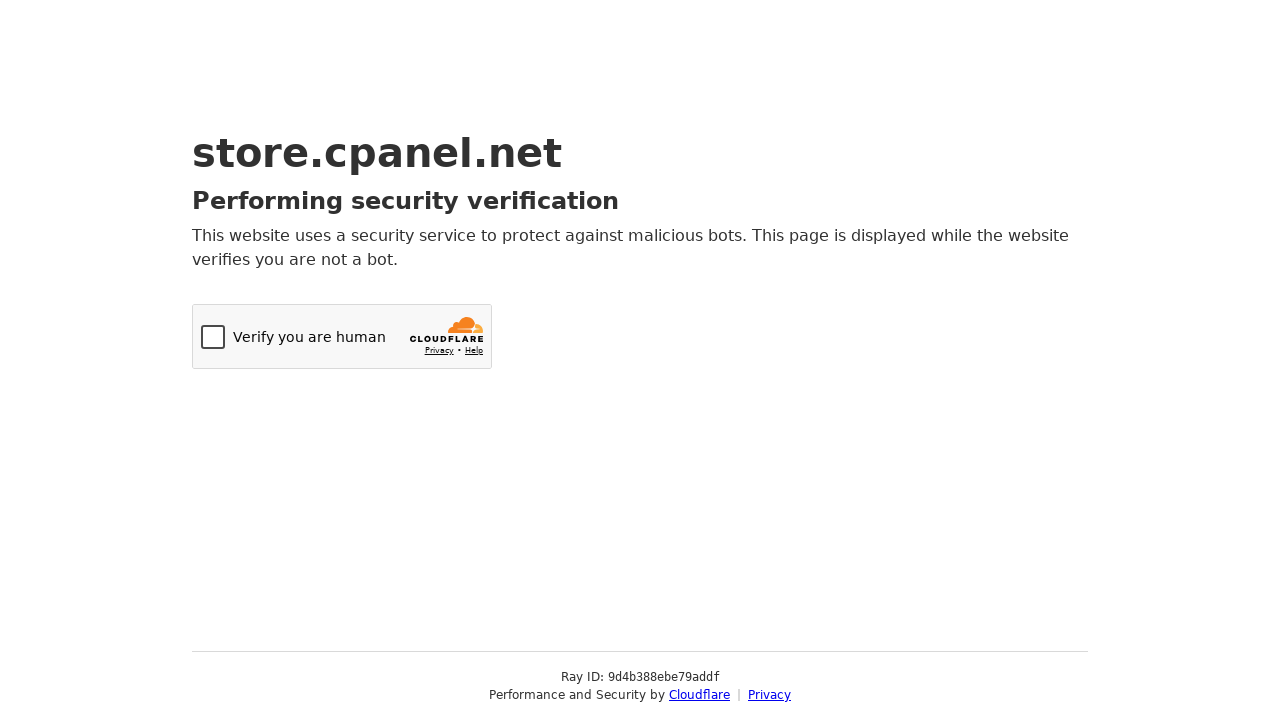

Navigated to cPanel registration page
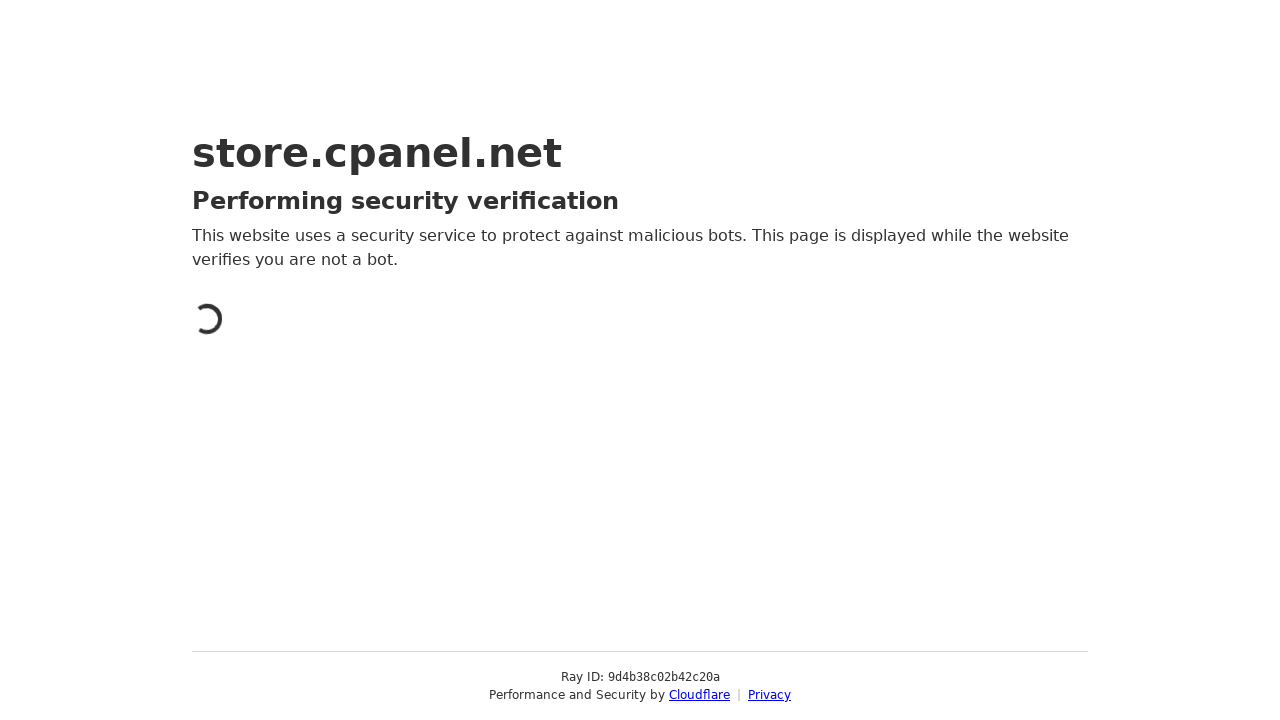

Page DOM content loaded
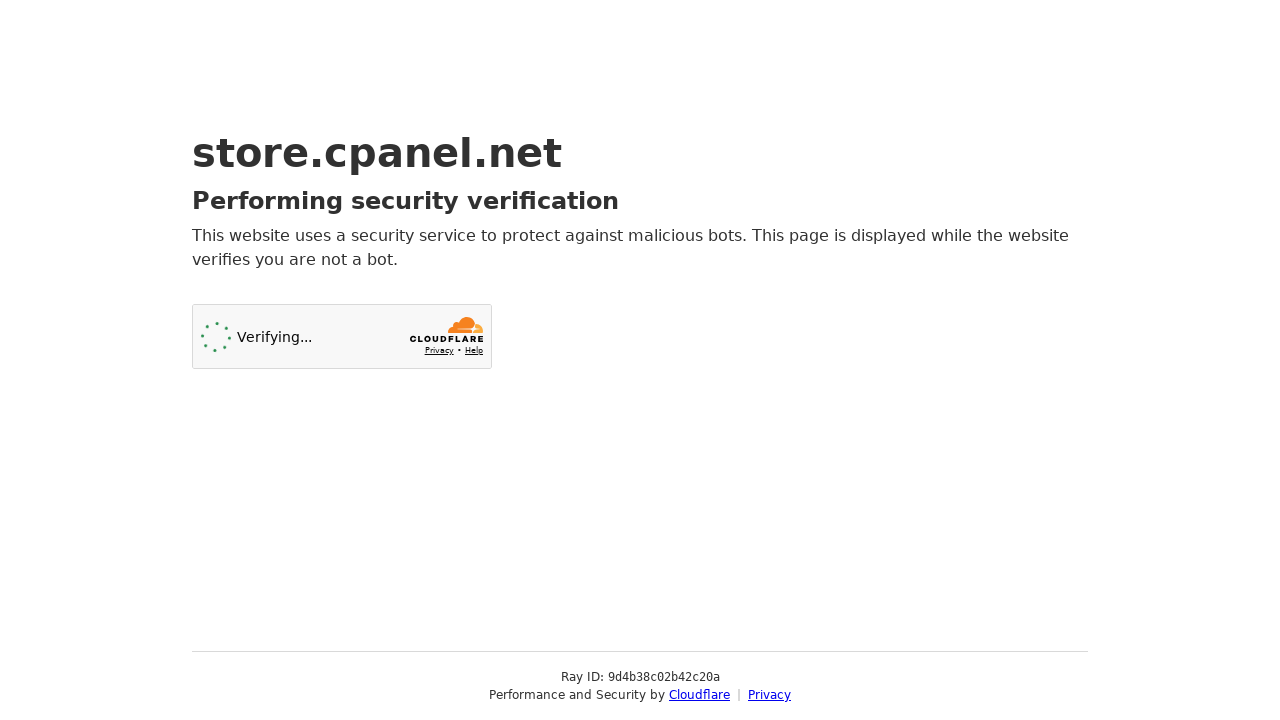

Retrieved page title: 'Just a moment...'
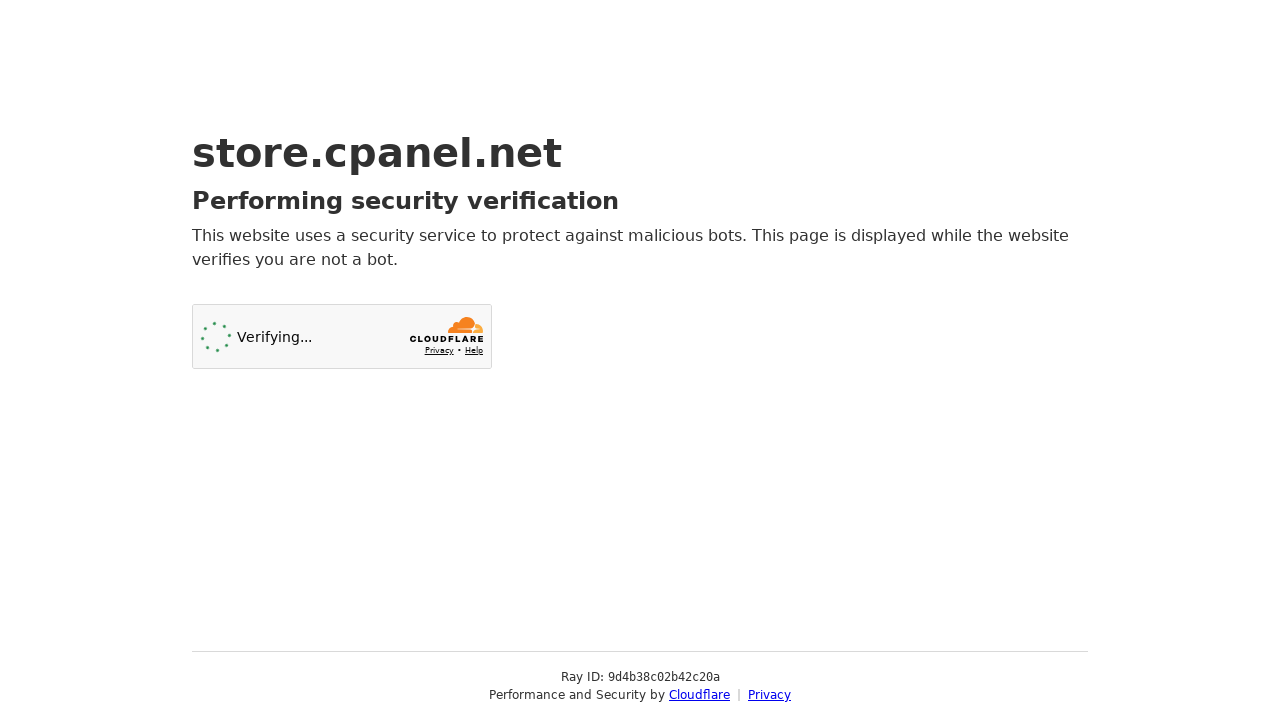

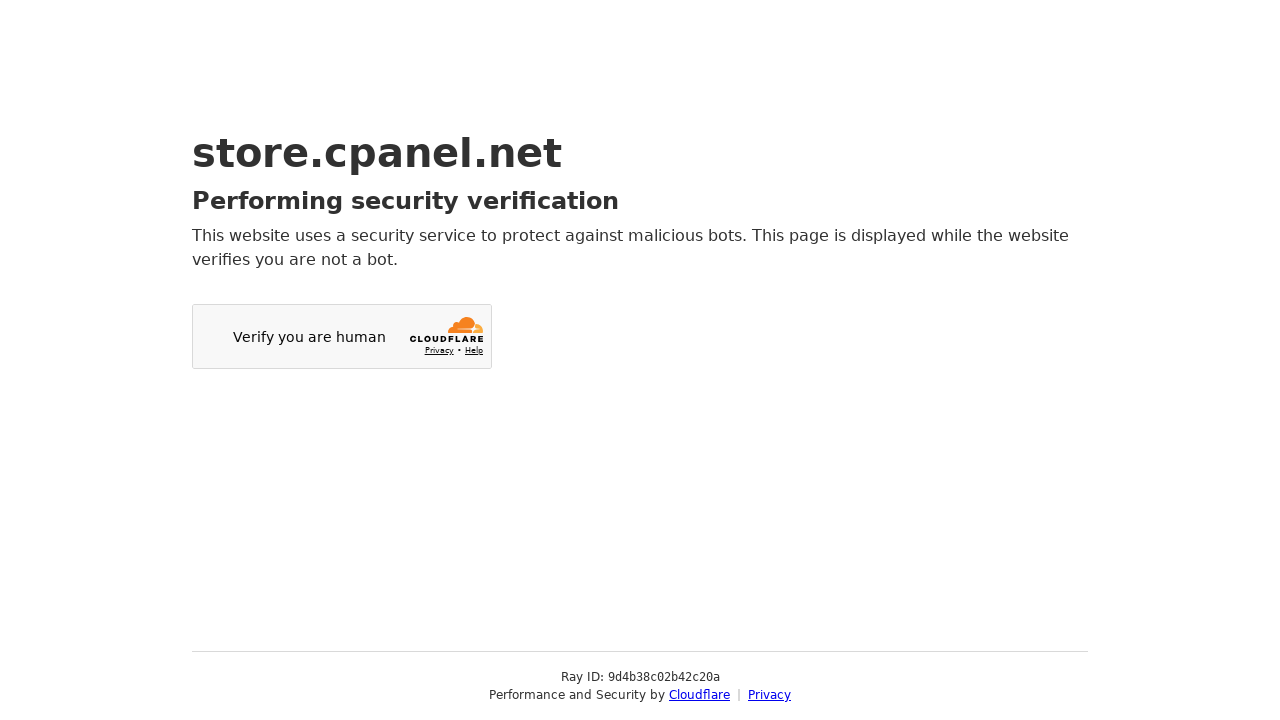